Tests that the "Clear completed" button is displayed when there are completed items.

Starting URL: https://demo.playwright.dev/todomvc

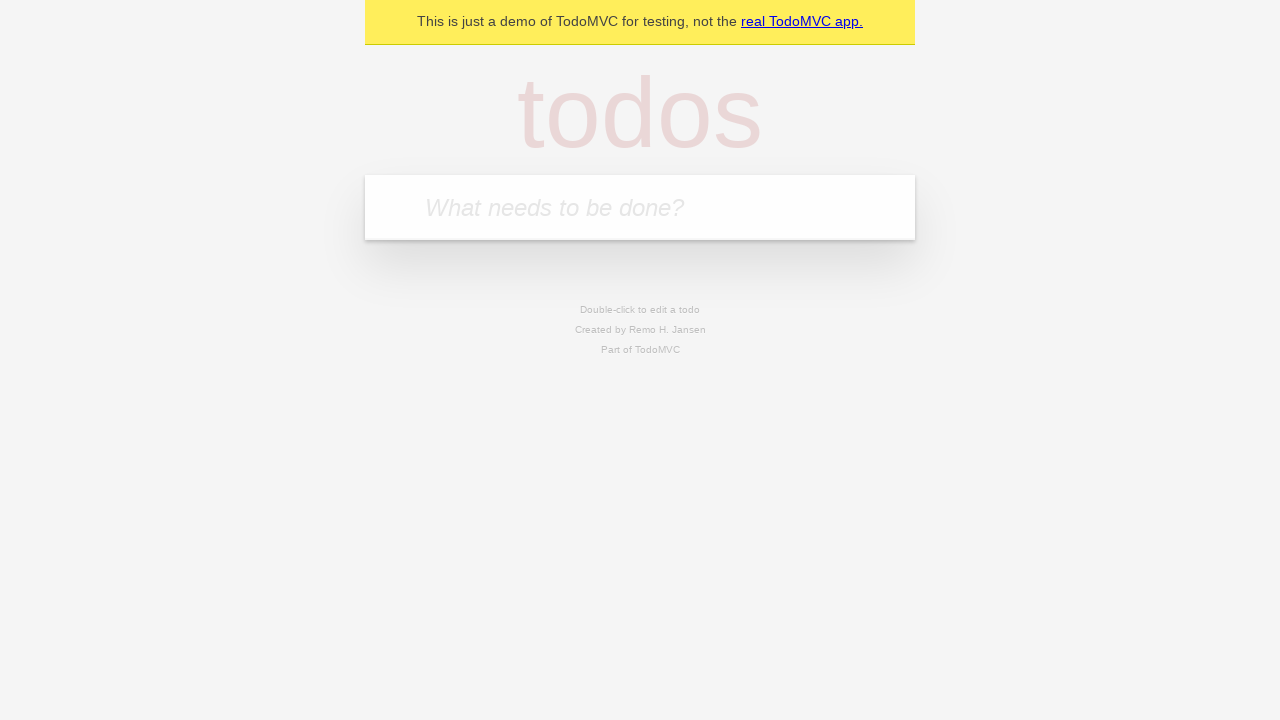

Filled todo input with 'buy some cheese' on internal:attr=[placeholder="What needs to be done?"i]
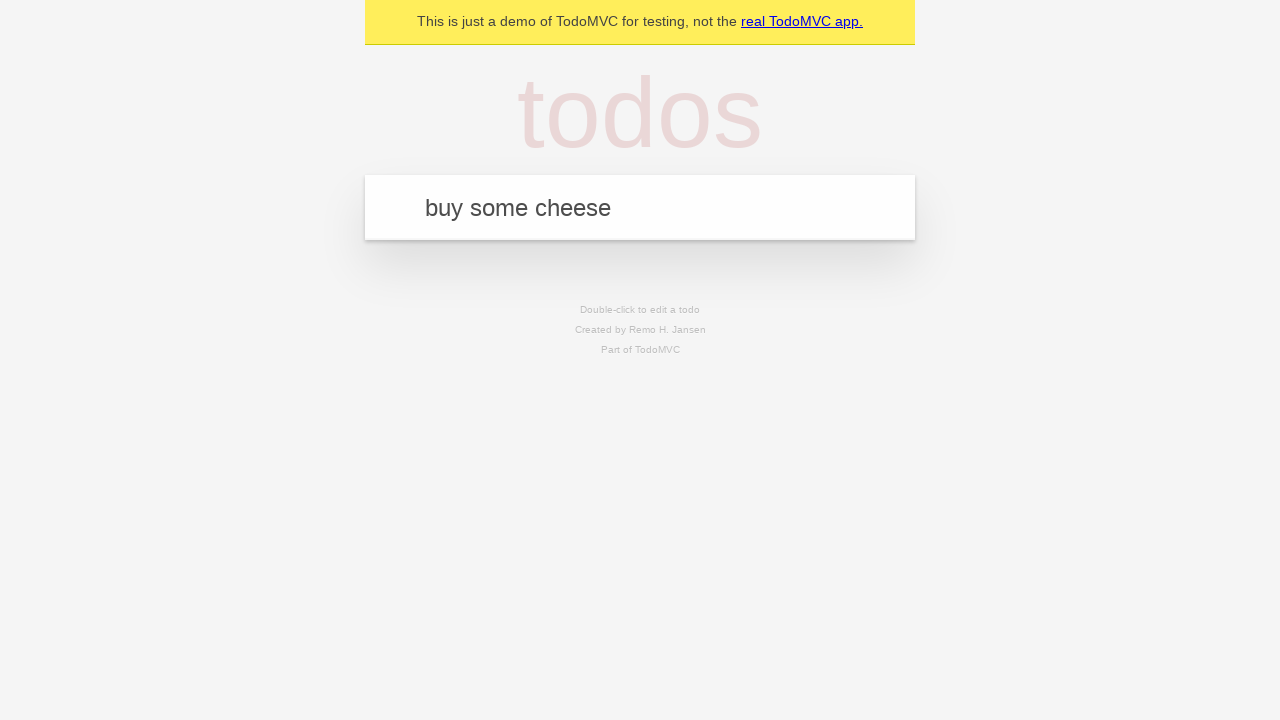

Pressed Enter to add first todo on internal:attr=[placeholder="What needs to be done?"i]
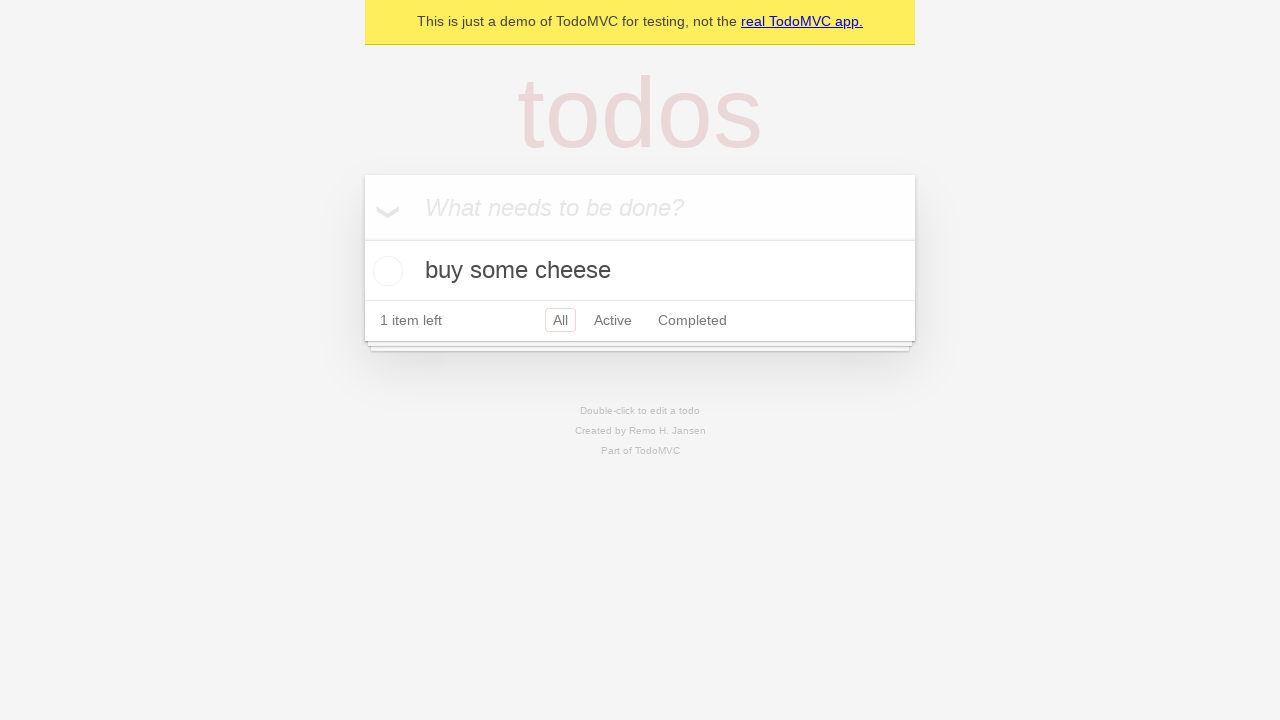

Filled todo input with 'feed the cat' on internal:attr=[placeholder="What needs to be done?"i]
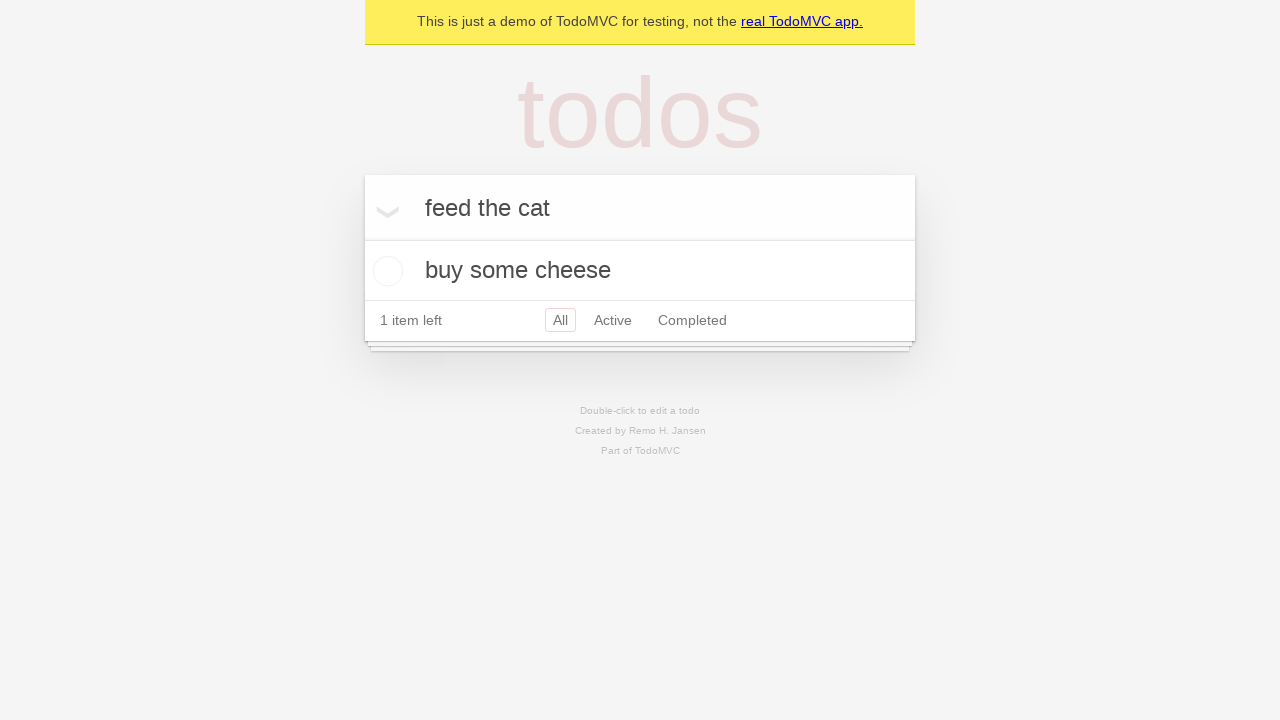

Pressed Enter to add second todo on internal:attr=[placeholder="What needs to be done?"i]
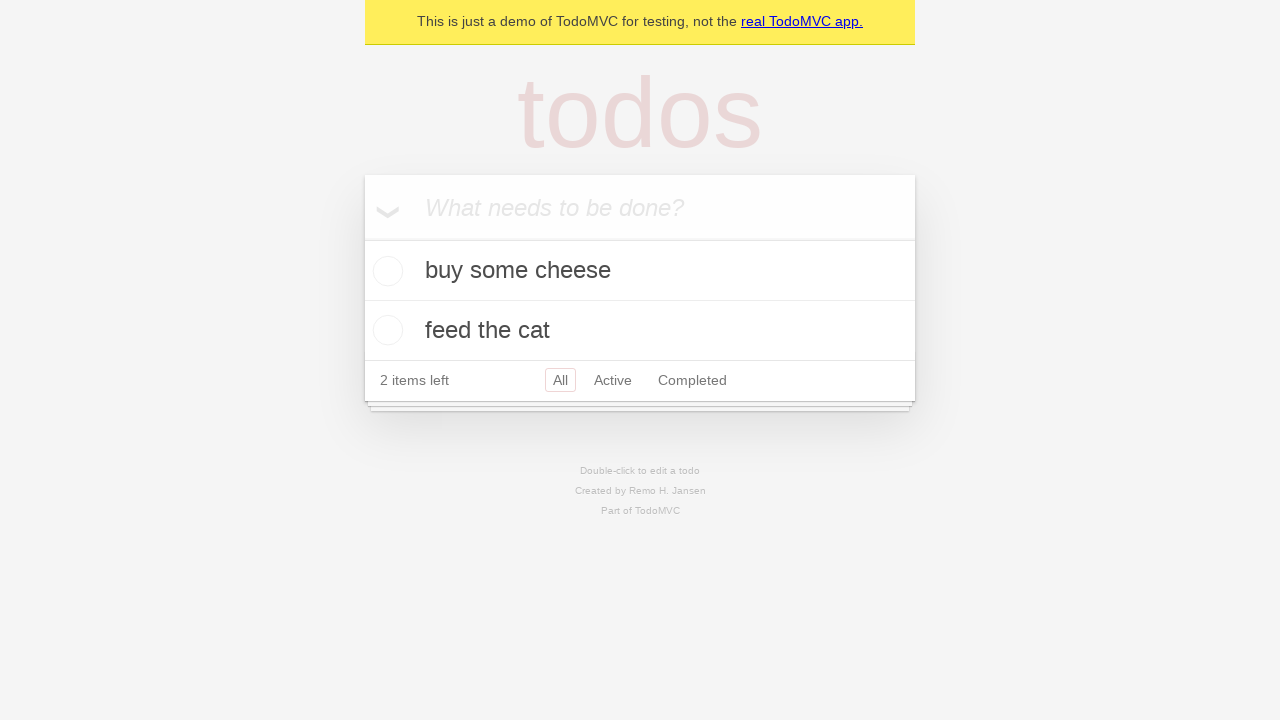

Filled todo input with 'book a doctors appointment' on internal:attr=[placeholder="What needs to be done?"i]
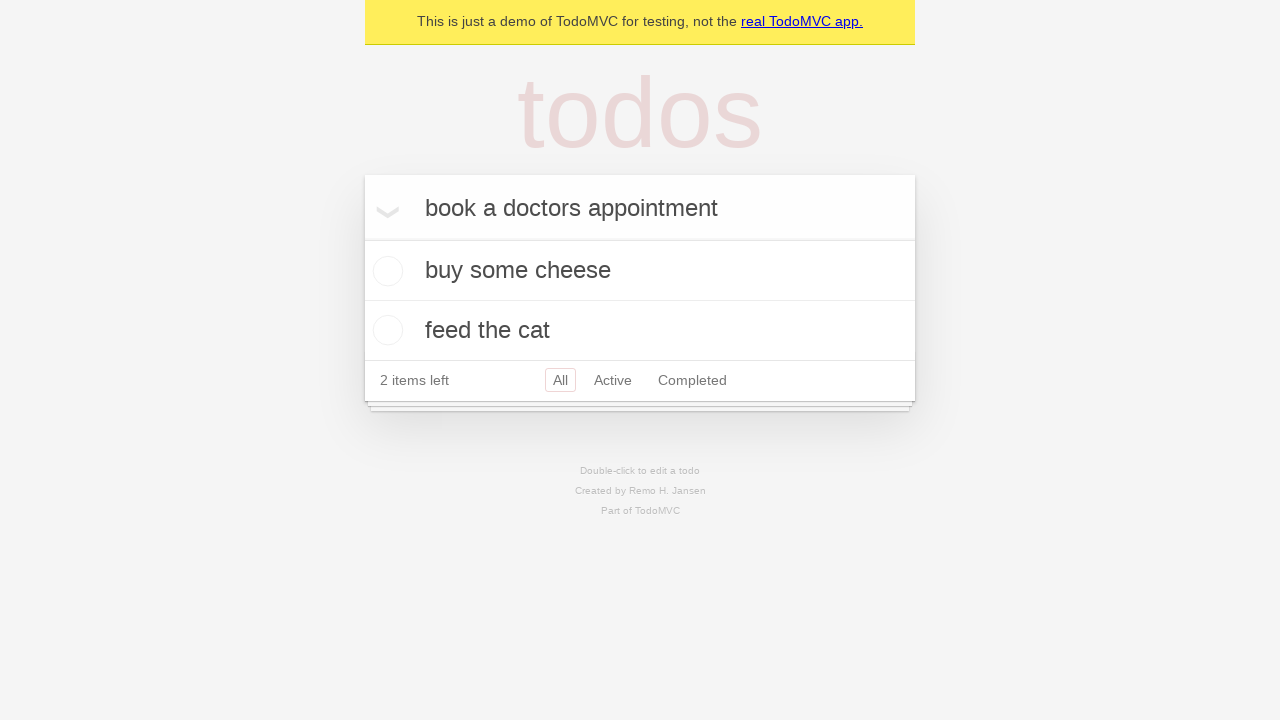

Pressed Enter to add third todo on internal:attr=[placeholder="What needs to be done?"i]
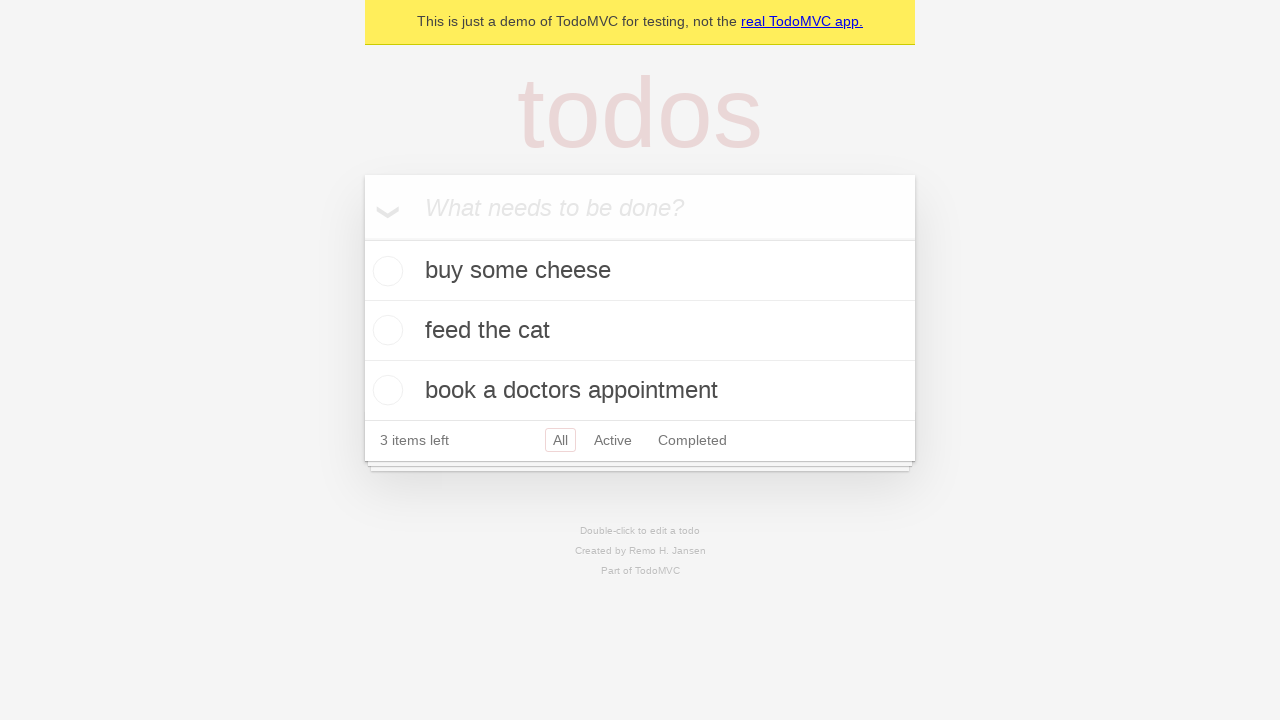

Waited for all 3 todos to load
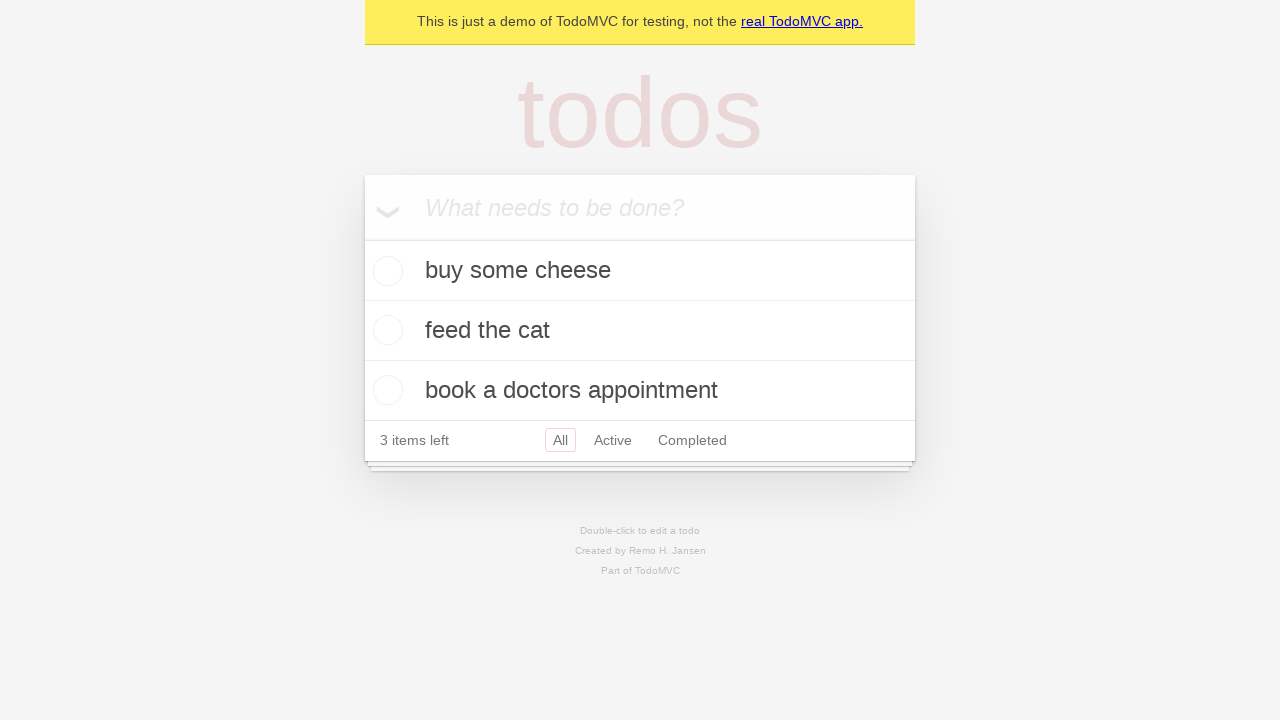

Checked the first todo item as completed at (385, 271) on .todo-list li .toggle >> nth=0
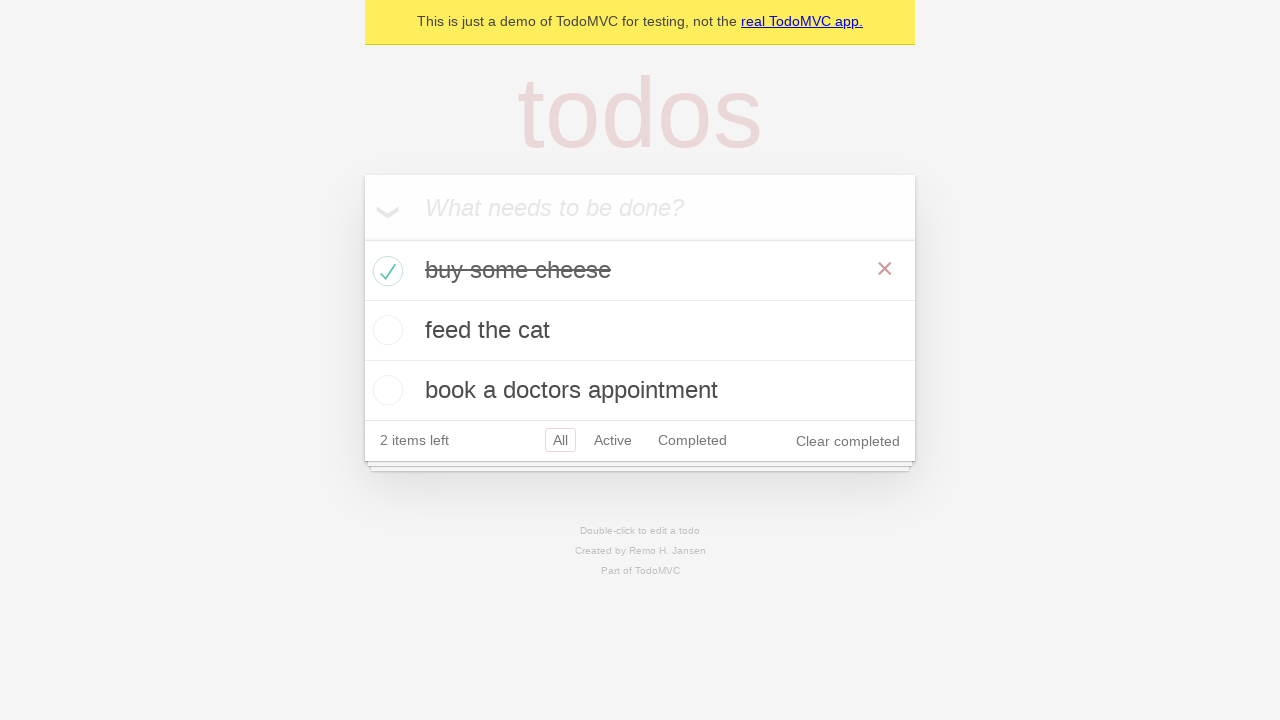

Verified that the 'Clear completed' button is displayed
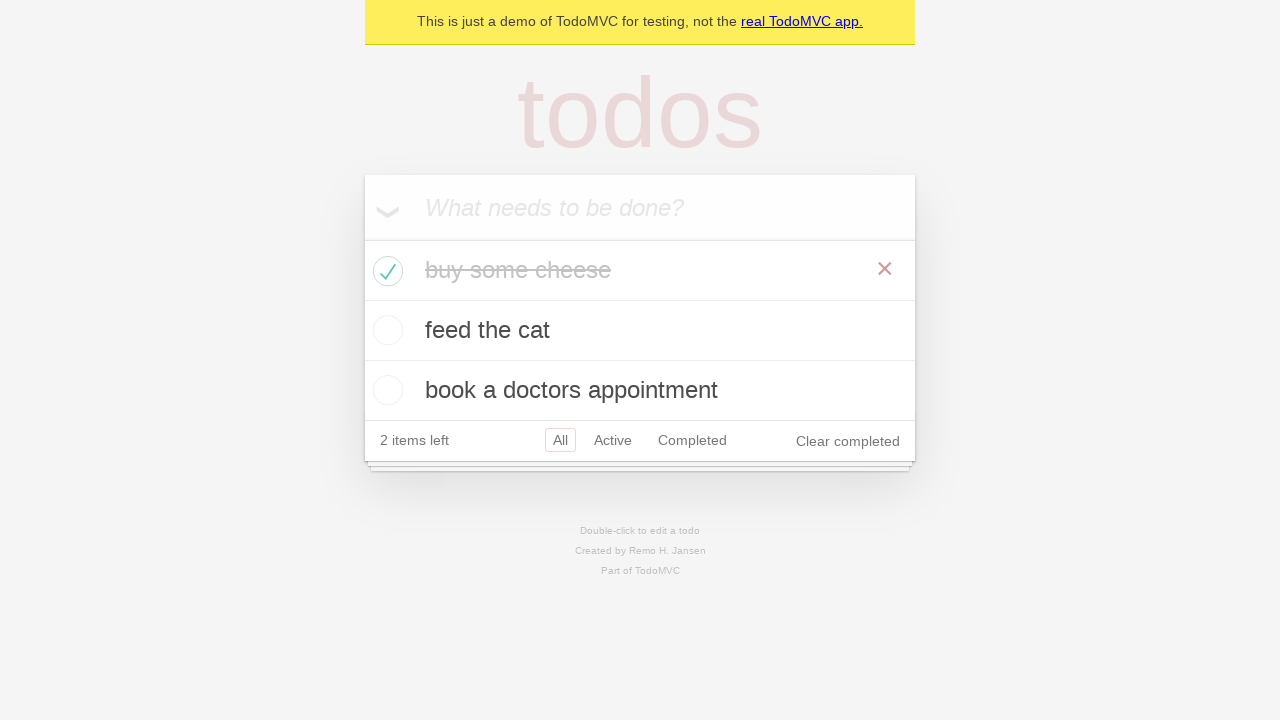

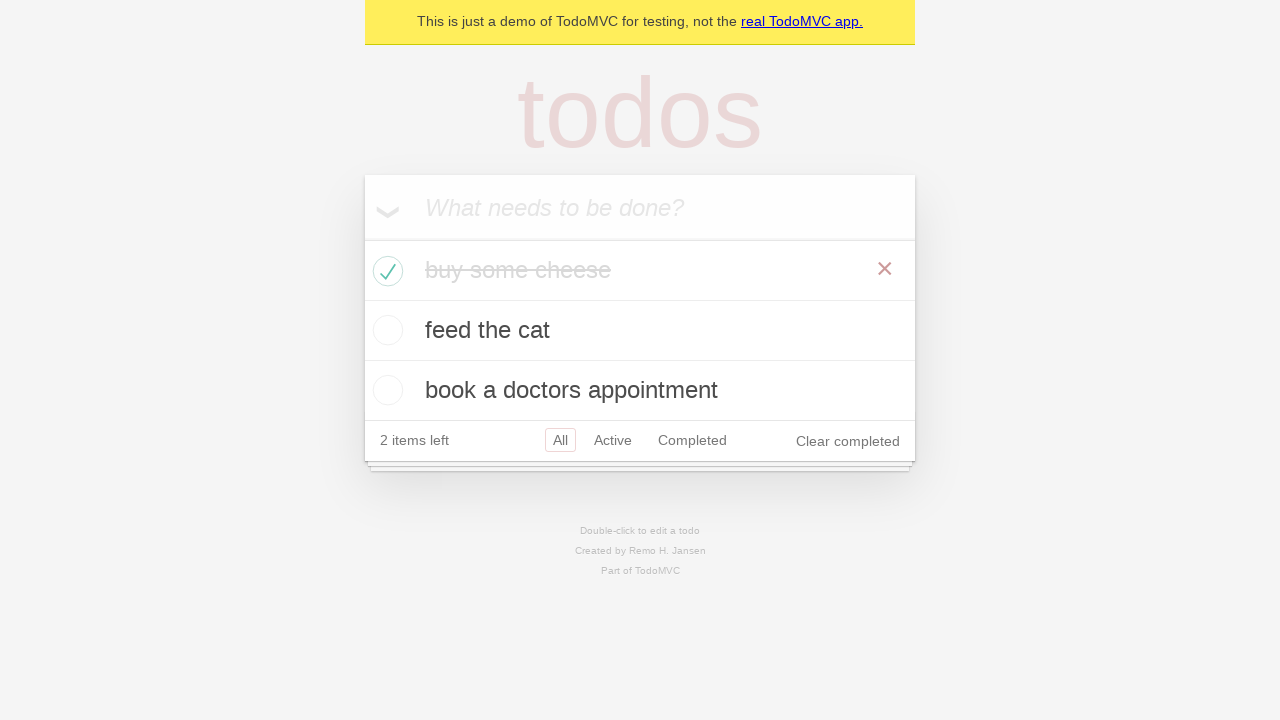